Tests a math exercise form by reading a displayed value, calculating the answer using a mathematical formula (log of abs of 12*sin(x)), filling in the answer field, selecting a checkbox and radio button, then submitting the form.

Starting URL: http://suninjuly.github.io/math.html

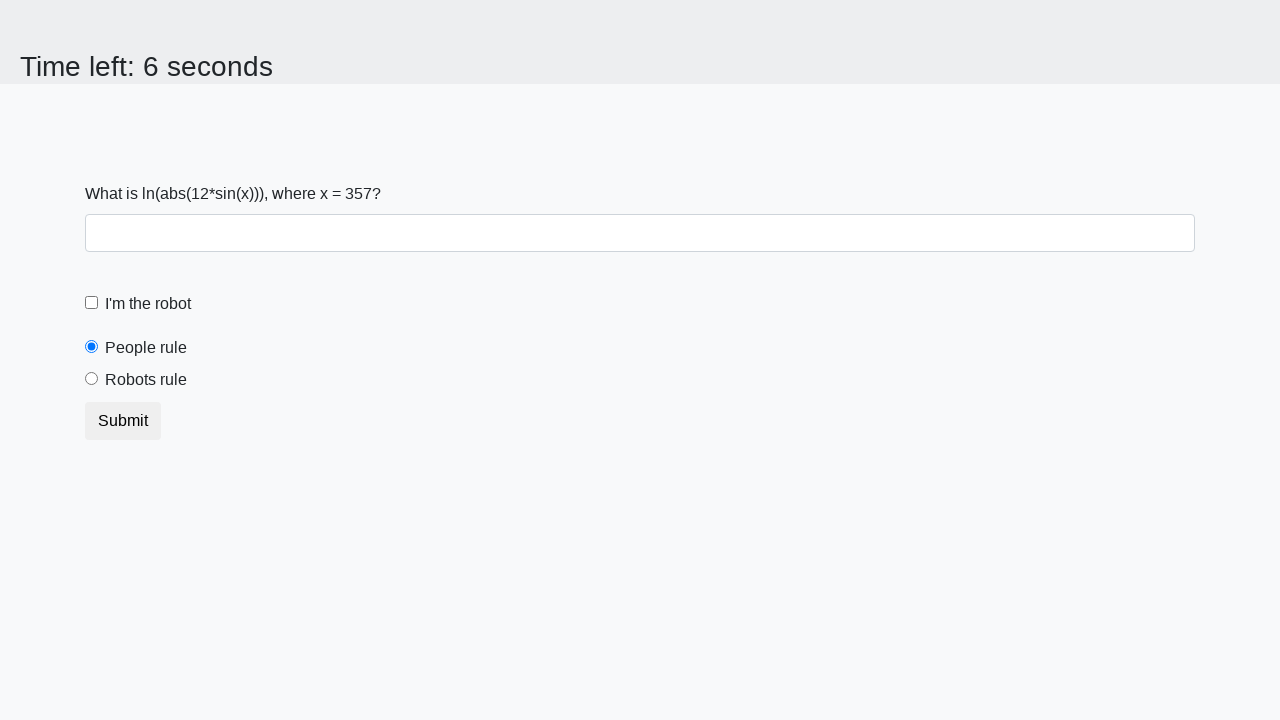

Retrieved x value from page element
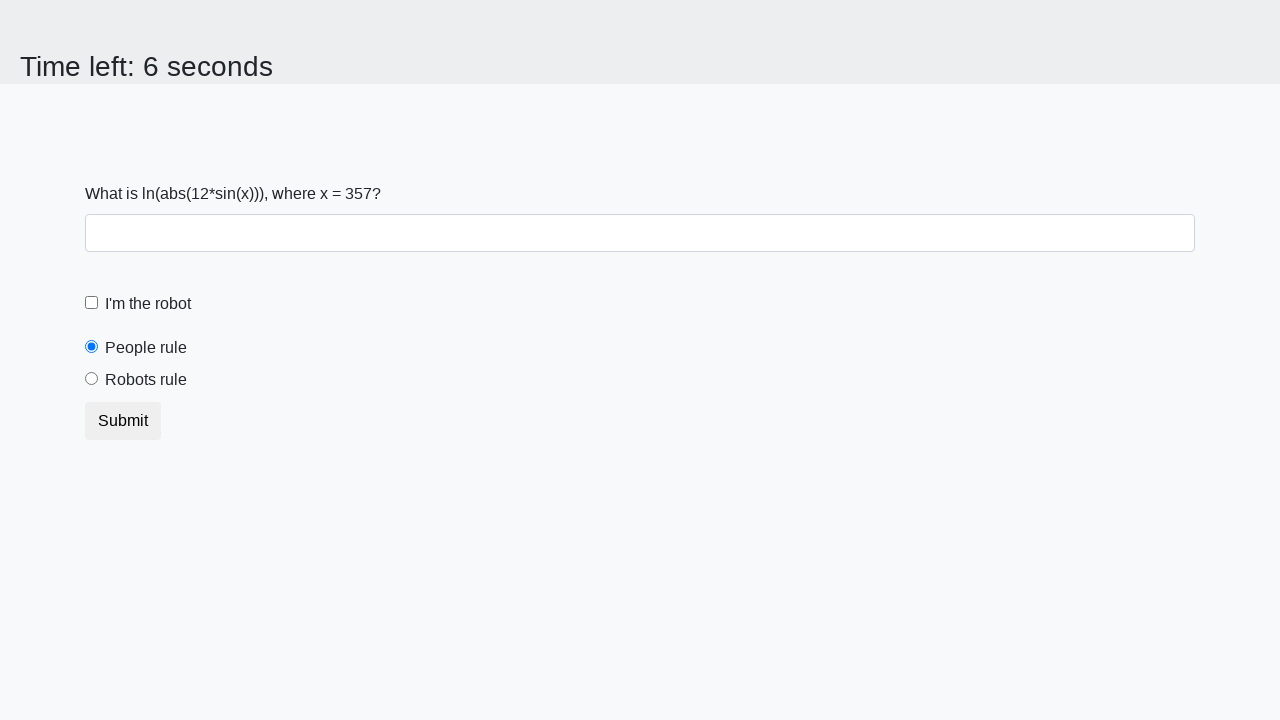

Calculated answer using formula: log(abs(12*sin(357))) = 2.3898098173522935
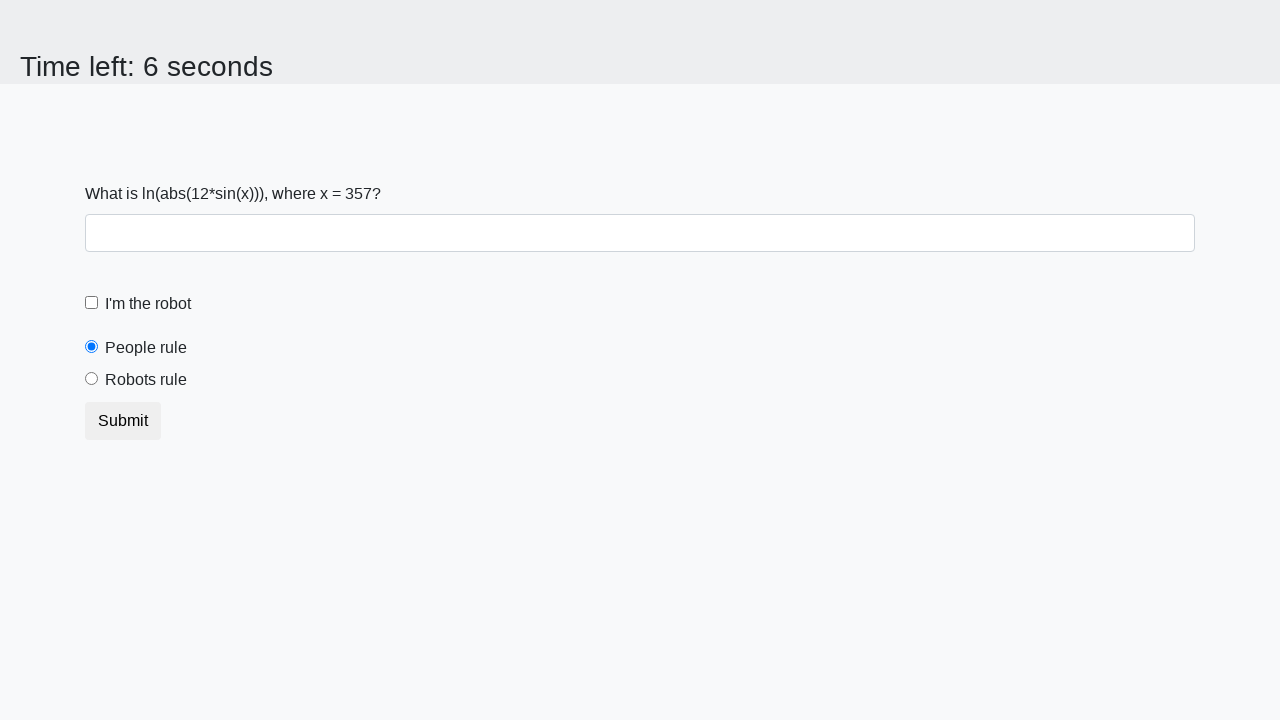

Filled answer field with calculated value: 2.3898098173522935 on #answer
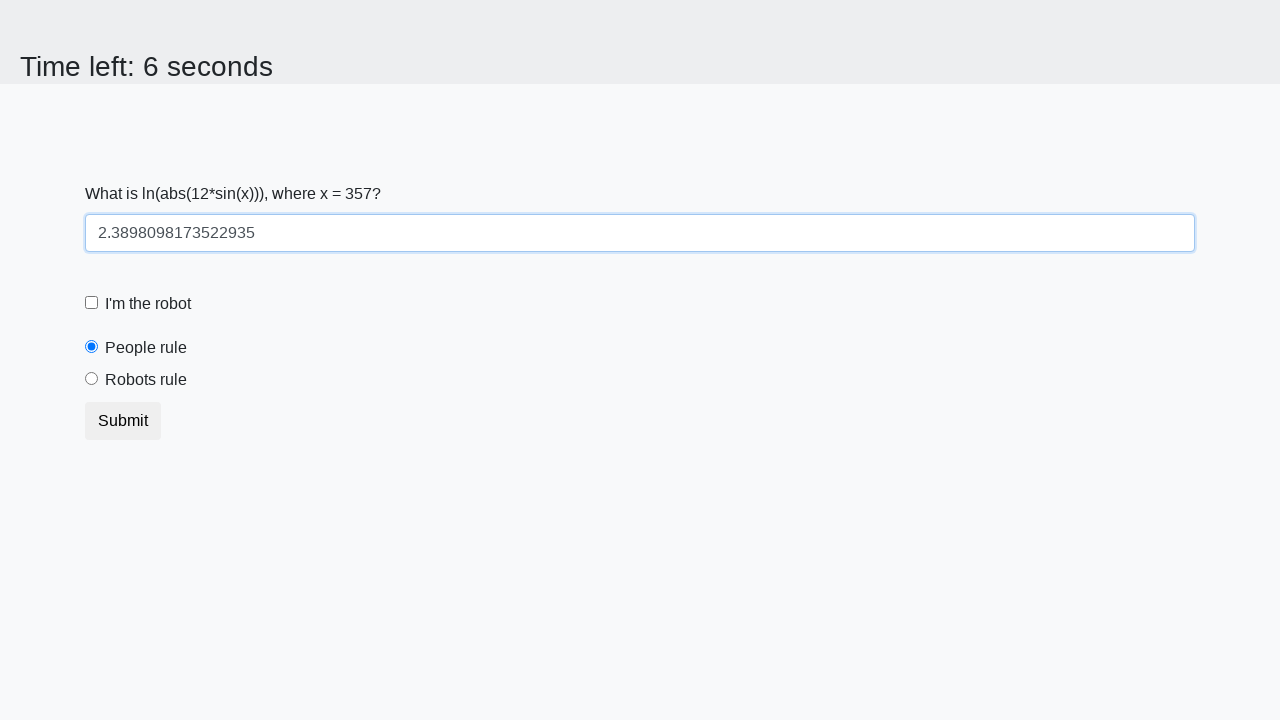

Clicked robot checkbox at (148, 304) on label[for='robotCheckbox']
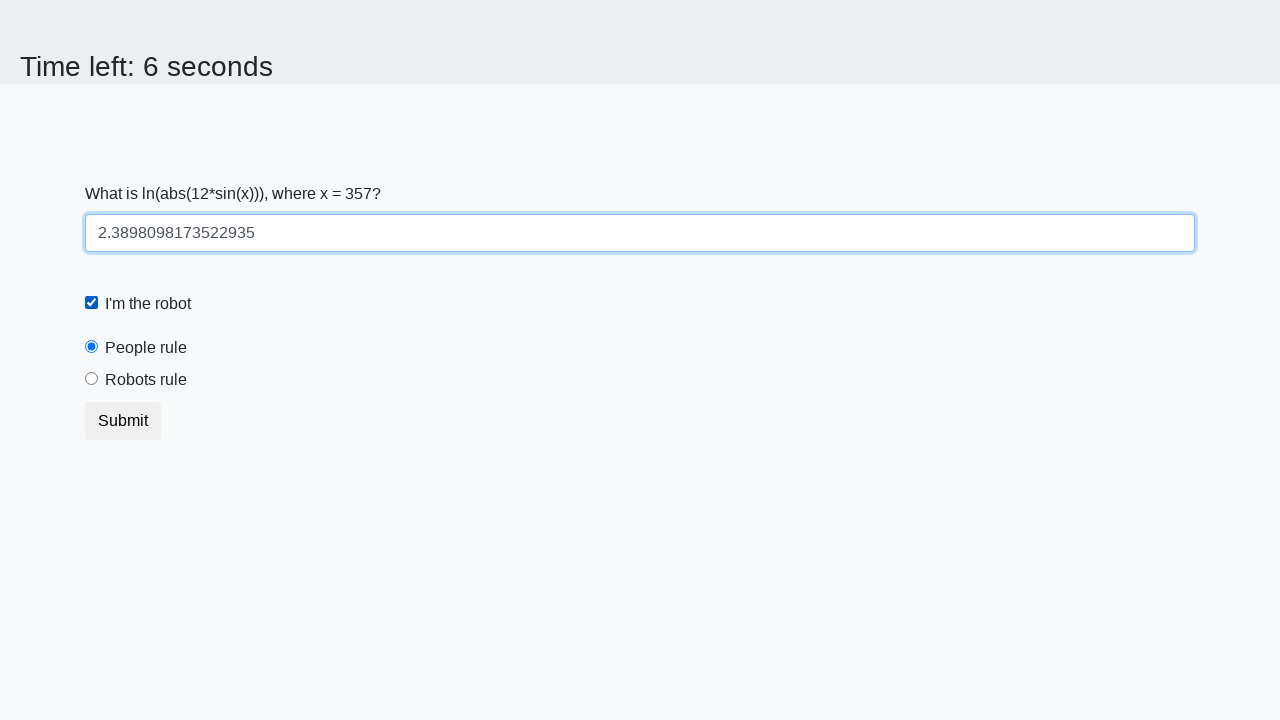

Clicked 'robots rule' radio button at (146, 380) on label[for='robotsRule']
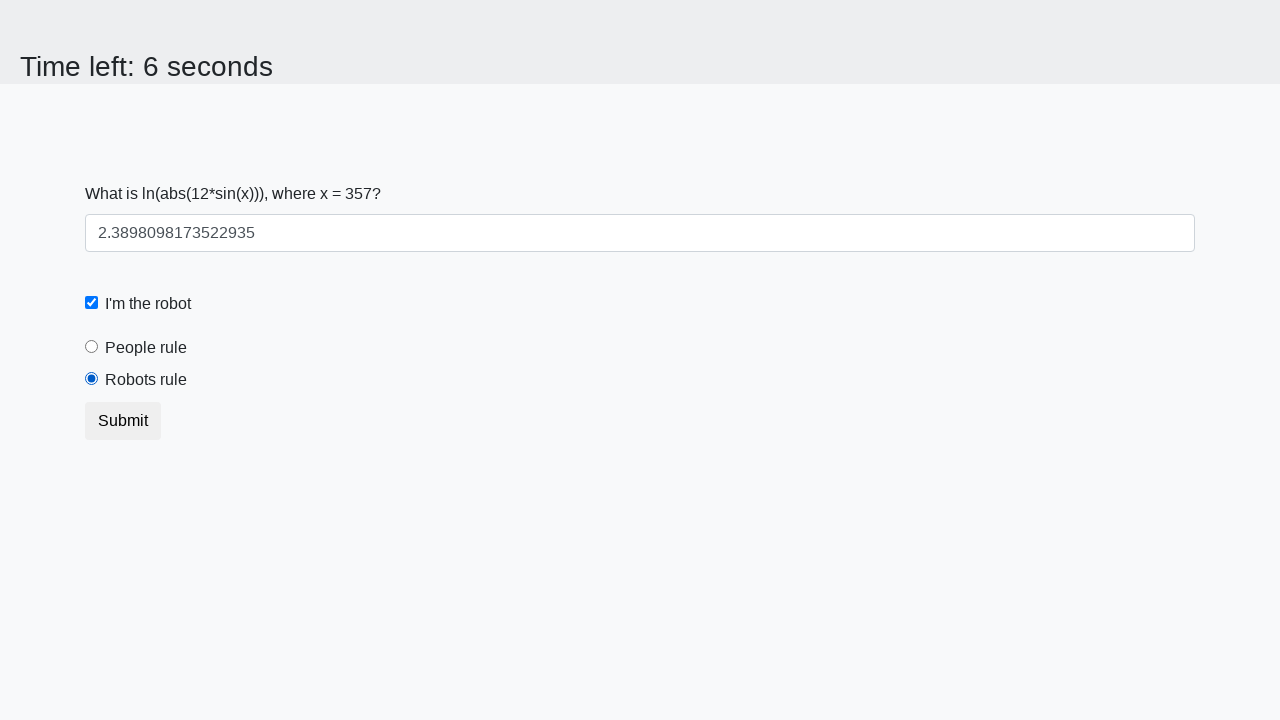

Clicked submit button to submit the form at (123, 421) on button.btn.btn-default
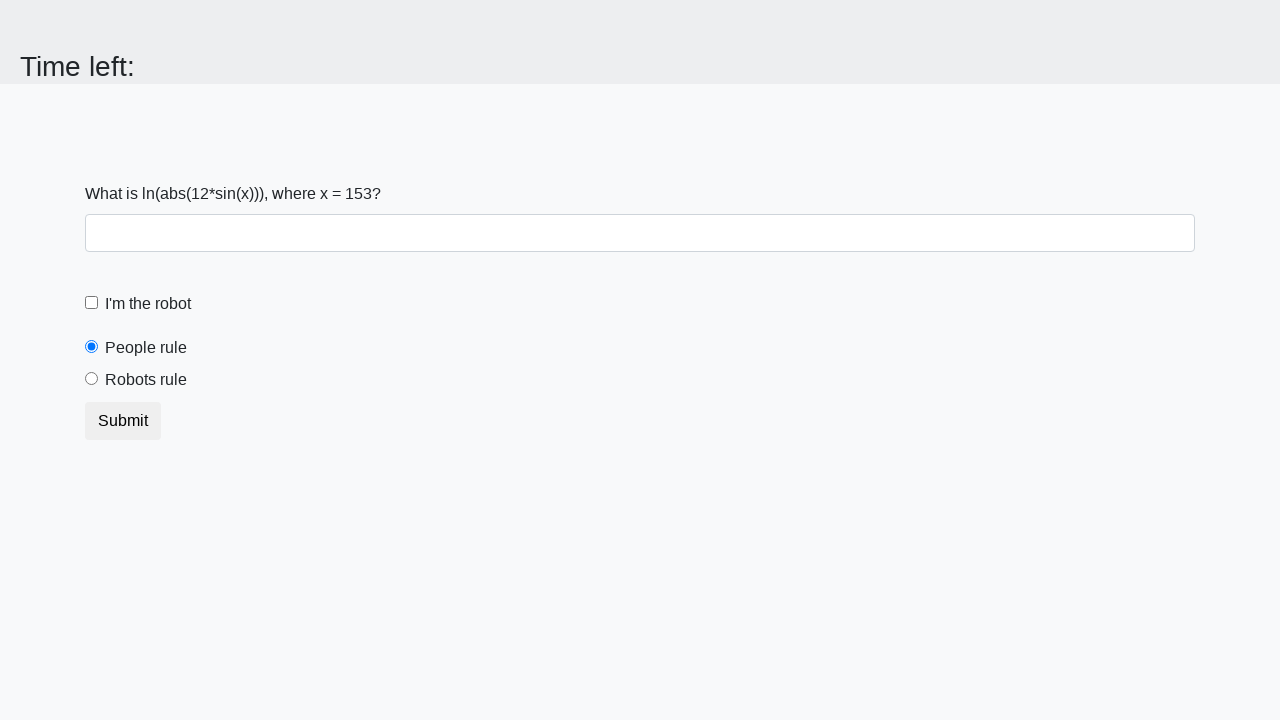

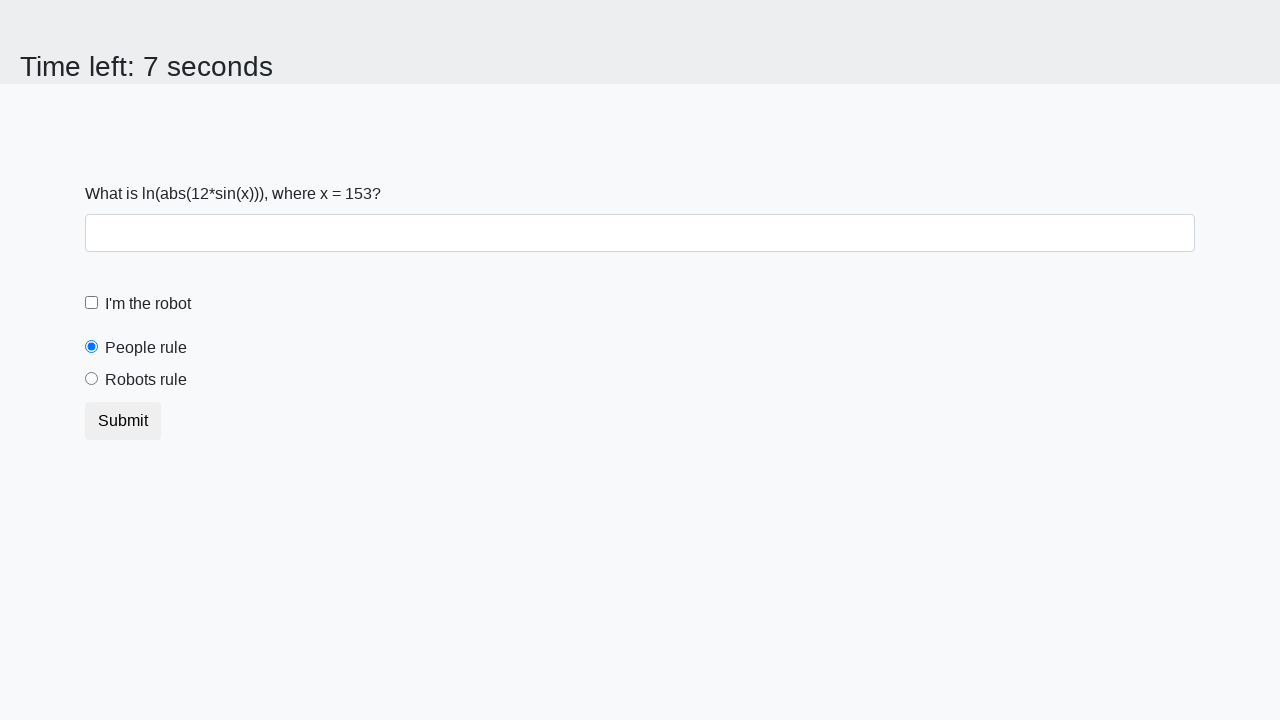